Tests drag and drop functionality on jQuery UI demo page by dragging an element and dropping it into a target area

Starting URL: https://jqueryui.com/droppable/

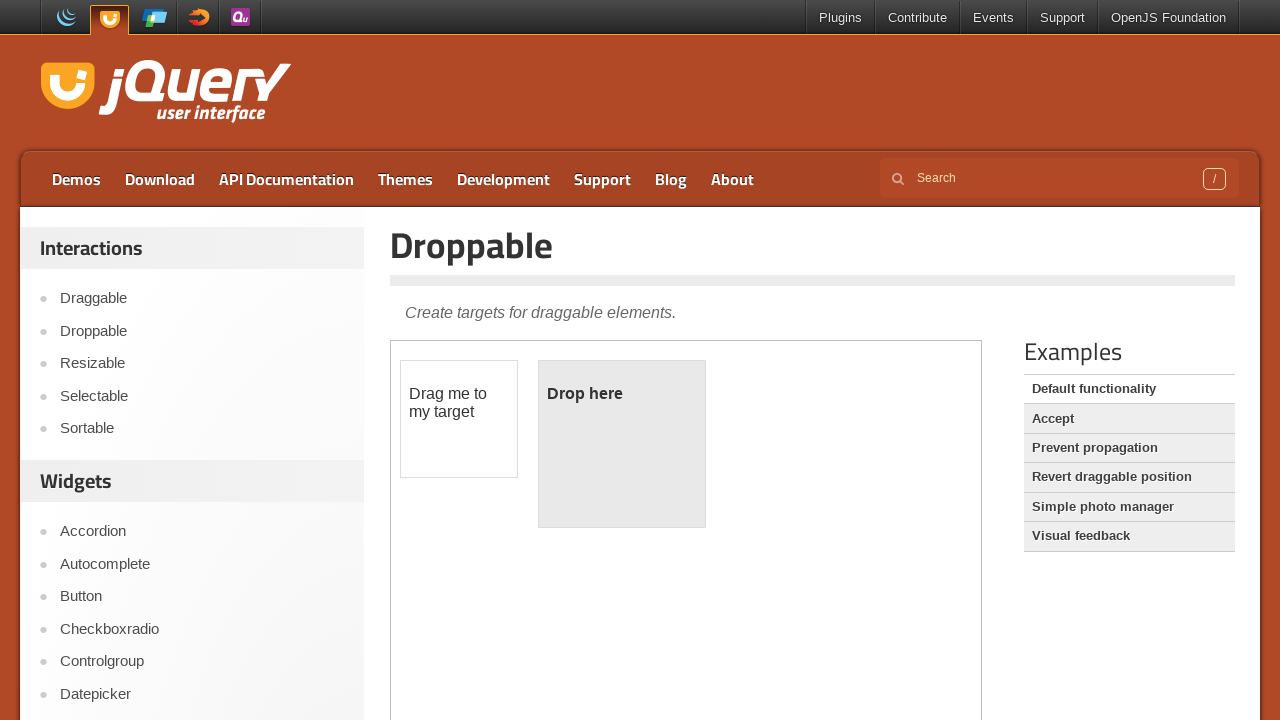

Located iframe containing drag and drop demo
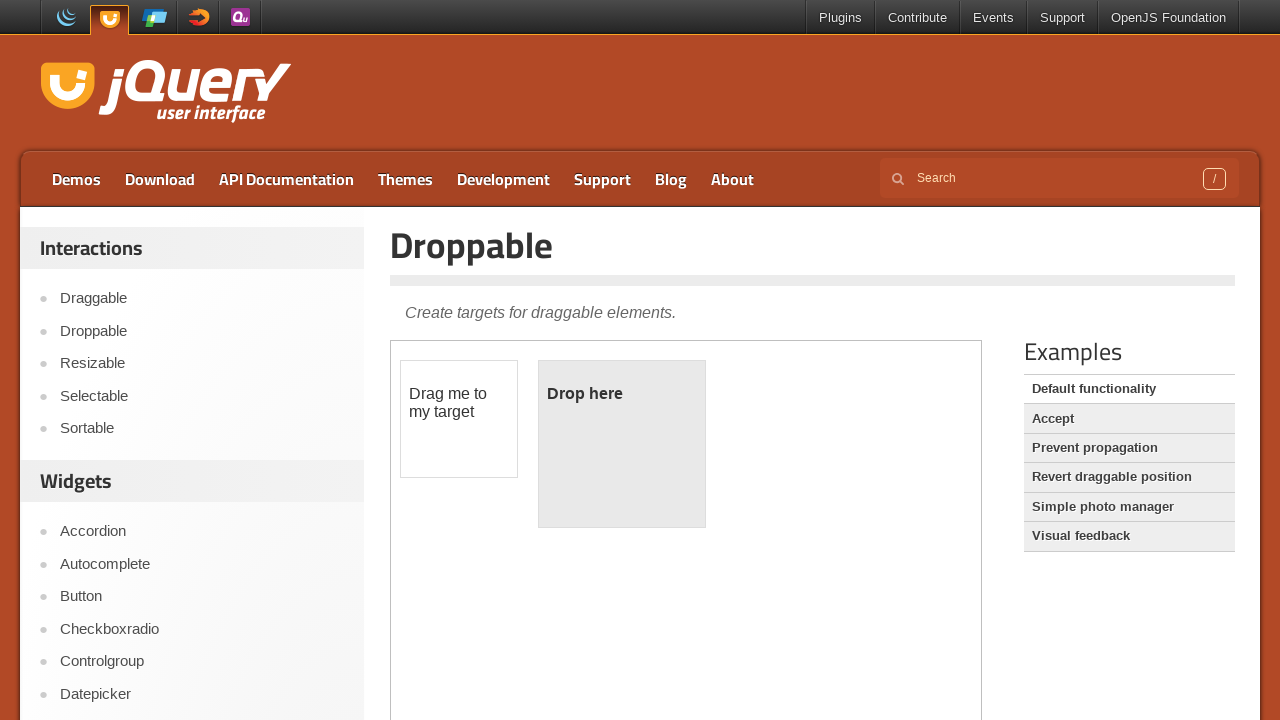

Located draggable element with id 'draggable'
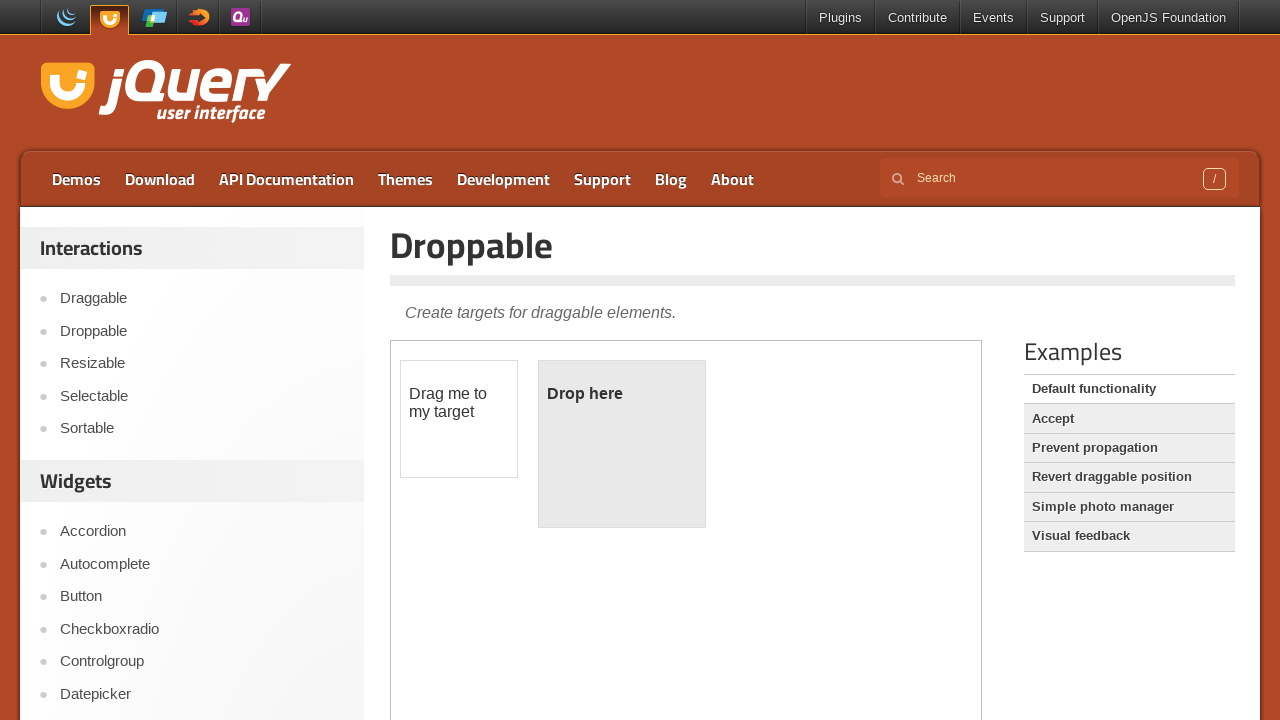

Located droppable target element with id 'droppable'
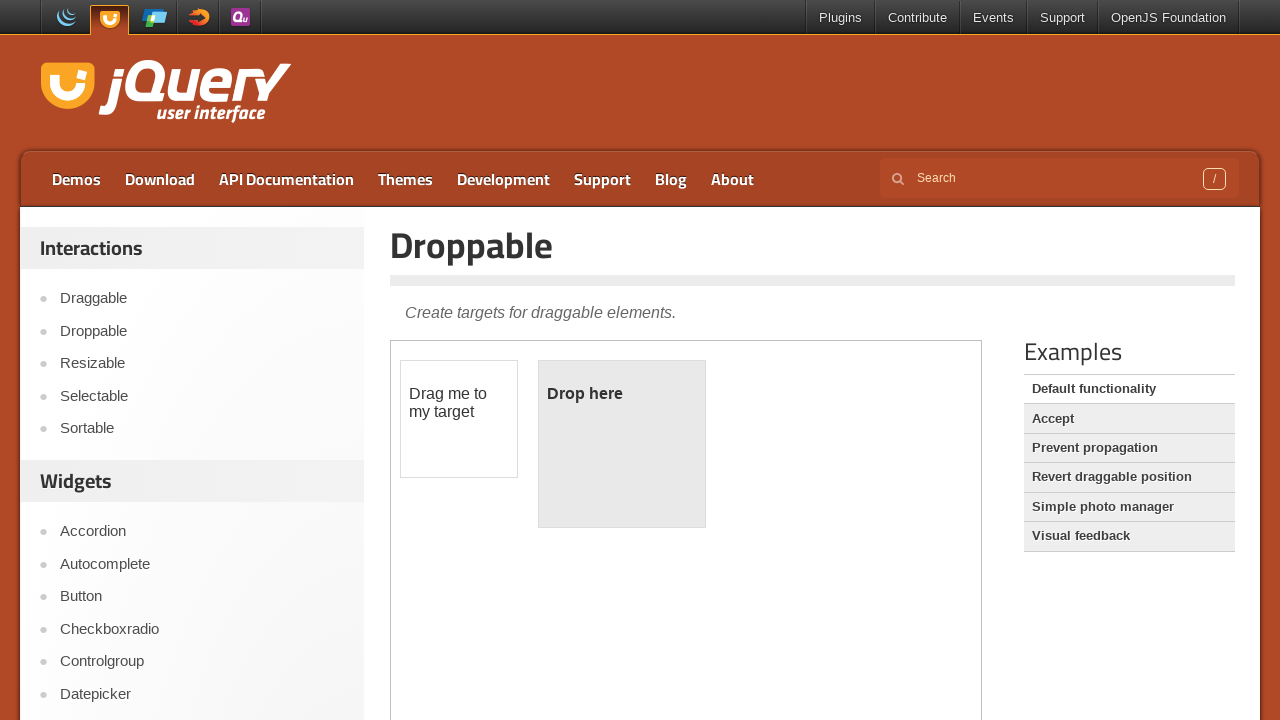

Dragged element to droppable target area at (622, 444)
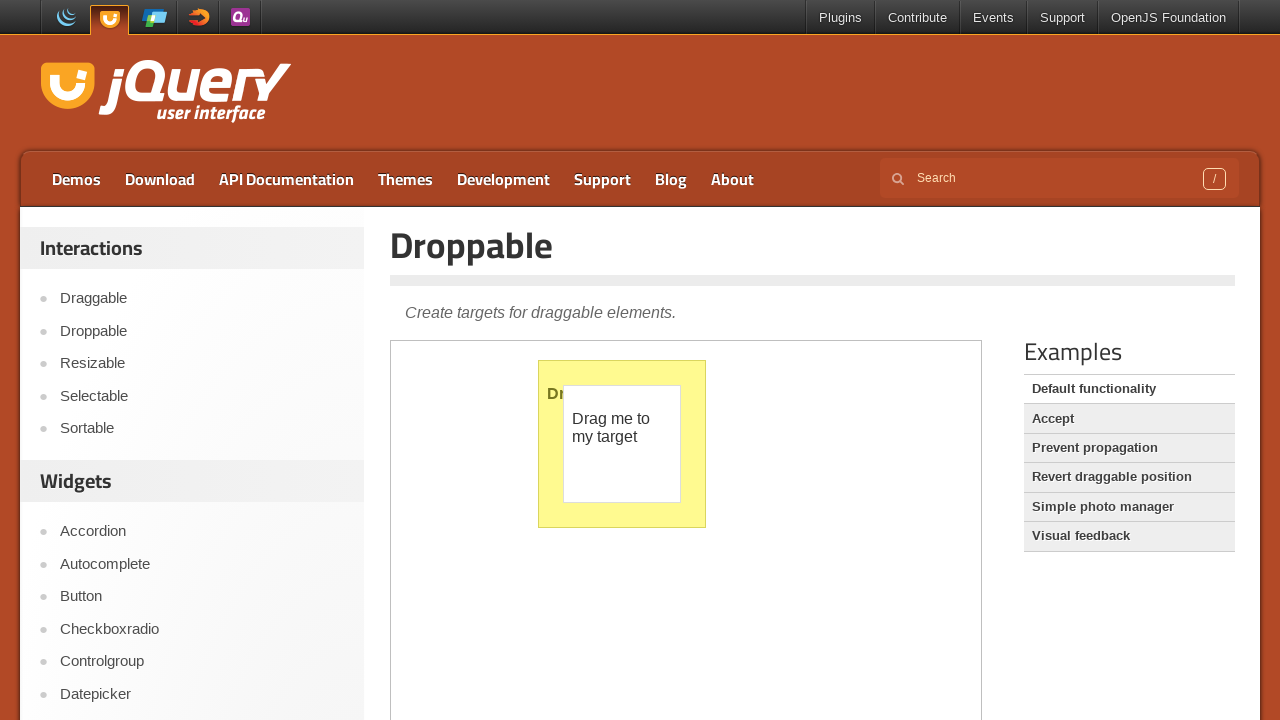

Verified that drop was successful - droppable element shows 'Dropped!' text
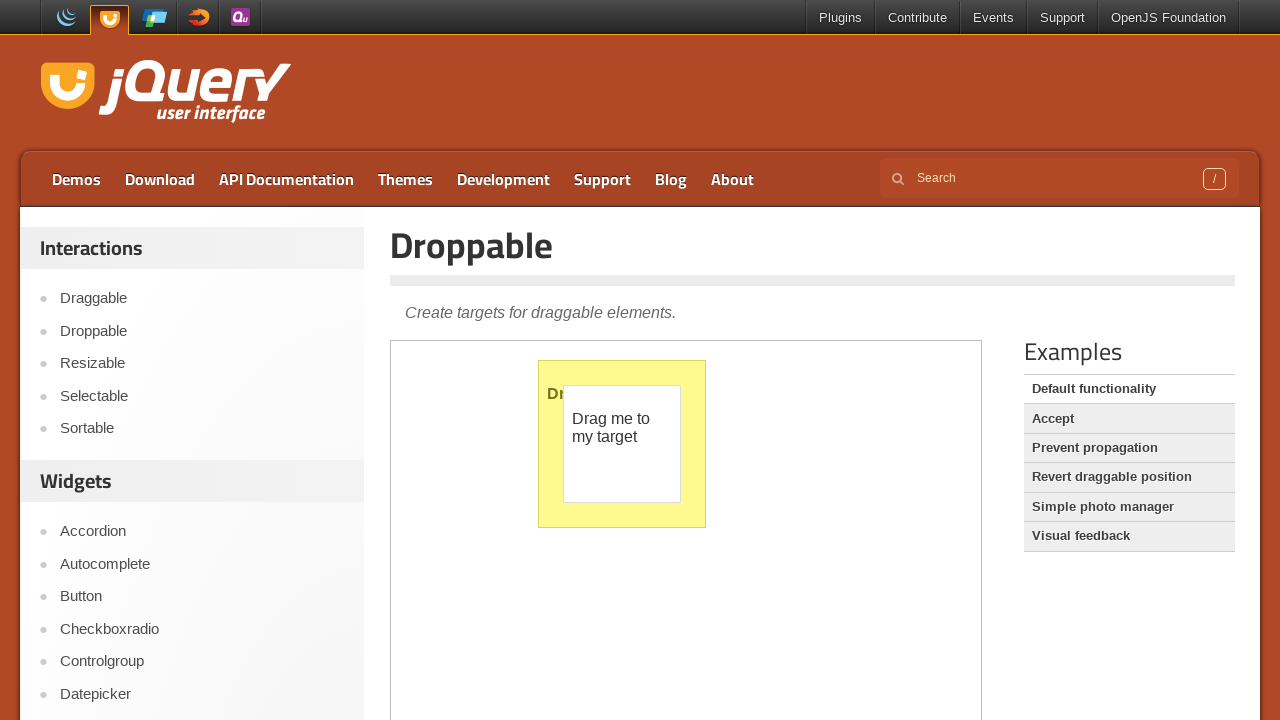

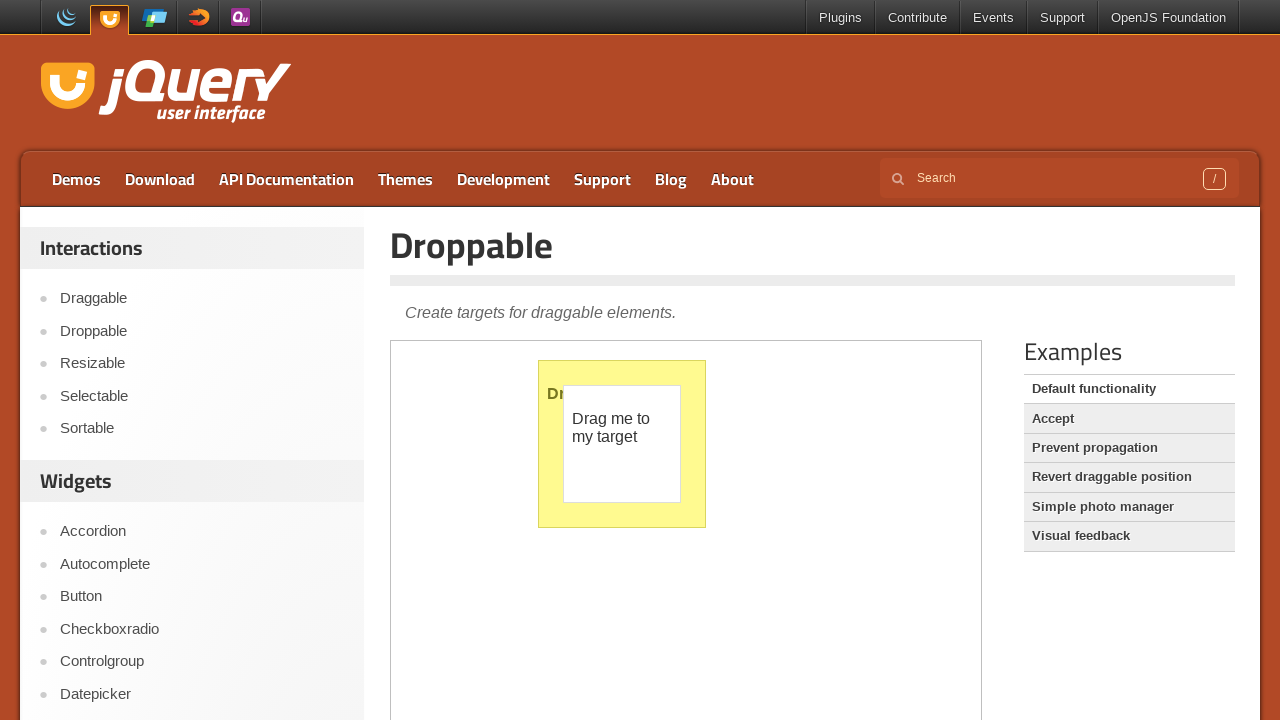